Tests FluentWait functionality by clicking a button to start a timer and waiting for an element to display specific text ("WebDriver") before verifying the element is displayed.

Starting URL: http://seleniumpractise.blogspot.in/2016/08/how-to-use-explicit-wait-in-selenium.html

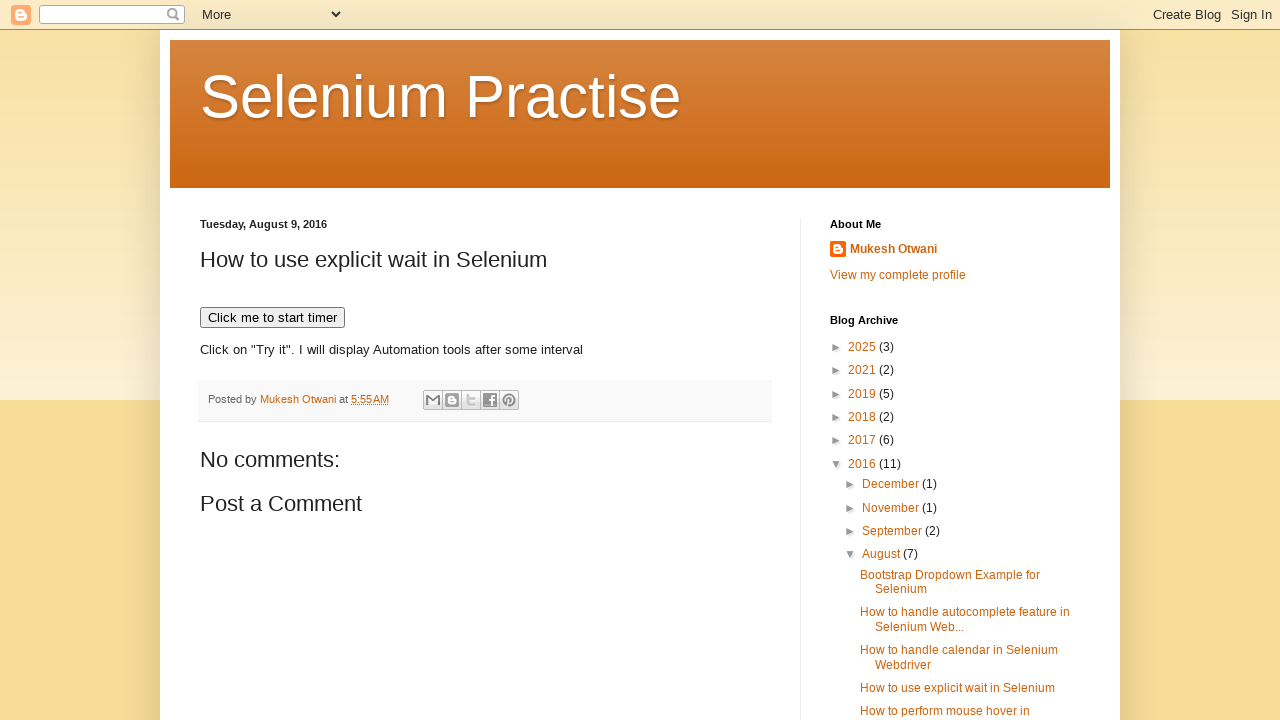

Navigated to FluentWait practice page
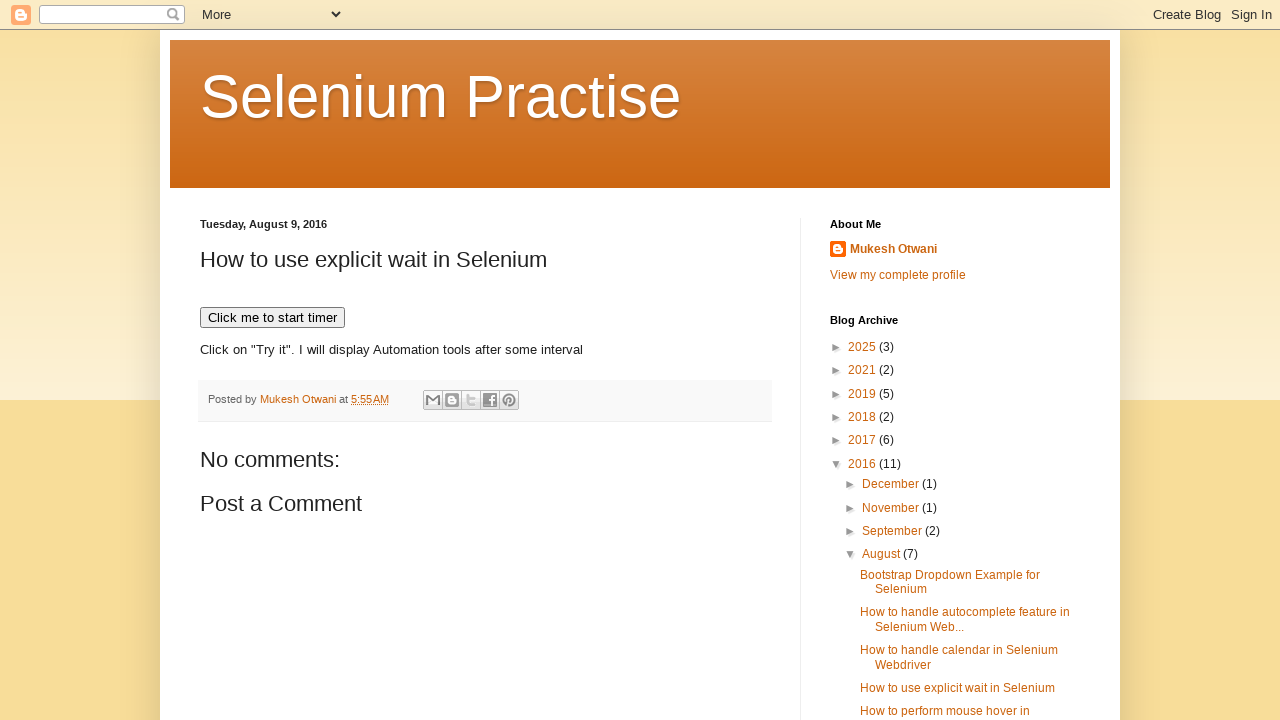

Clicked button to start timer at (272, 318) on xpath=//button[text()='Click me to start timer']
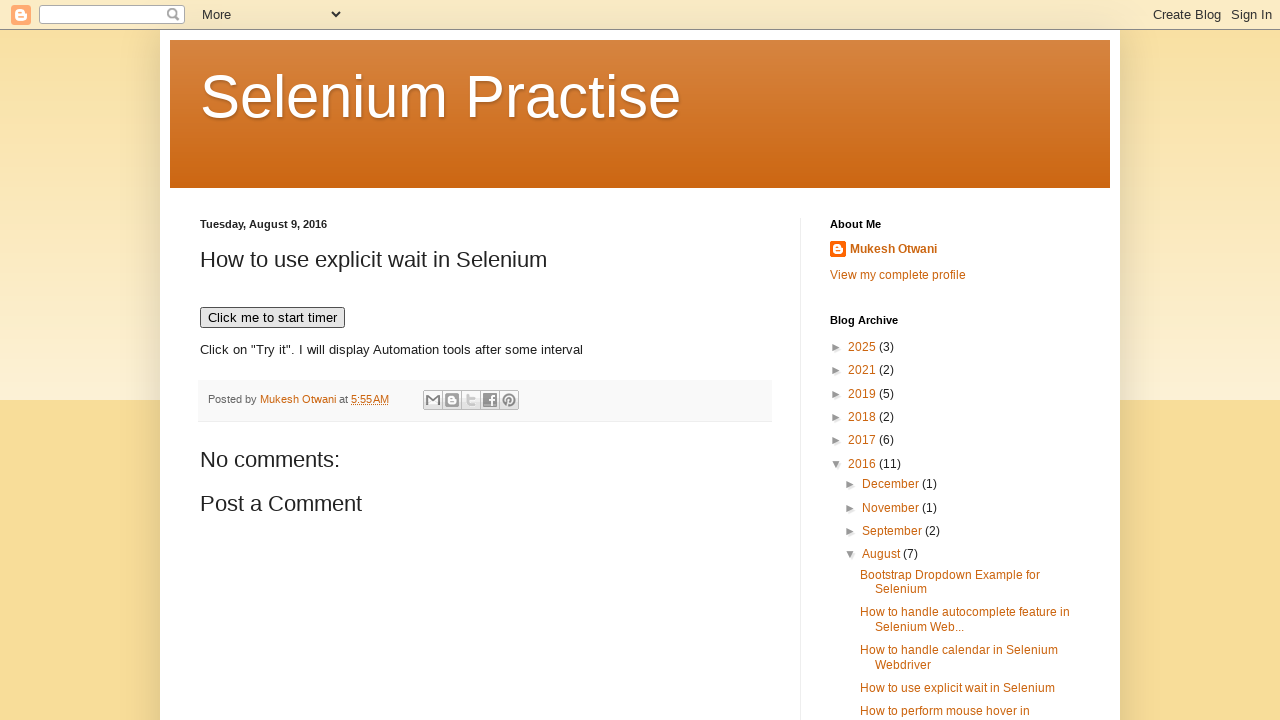

Waited for demo element to display 'WebDriver' text
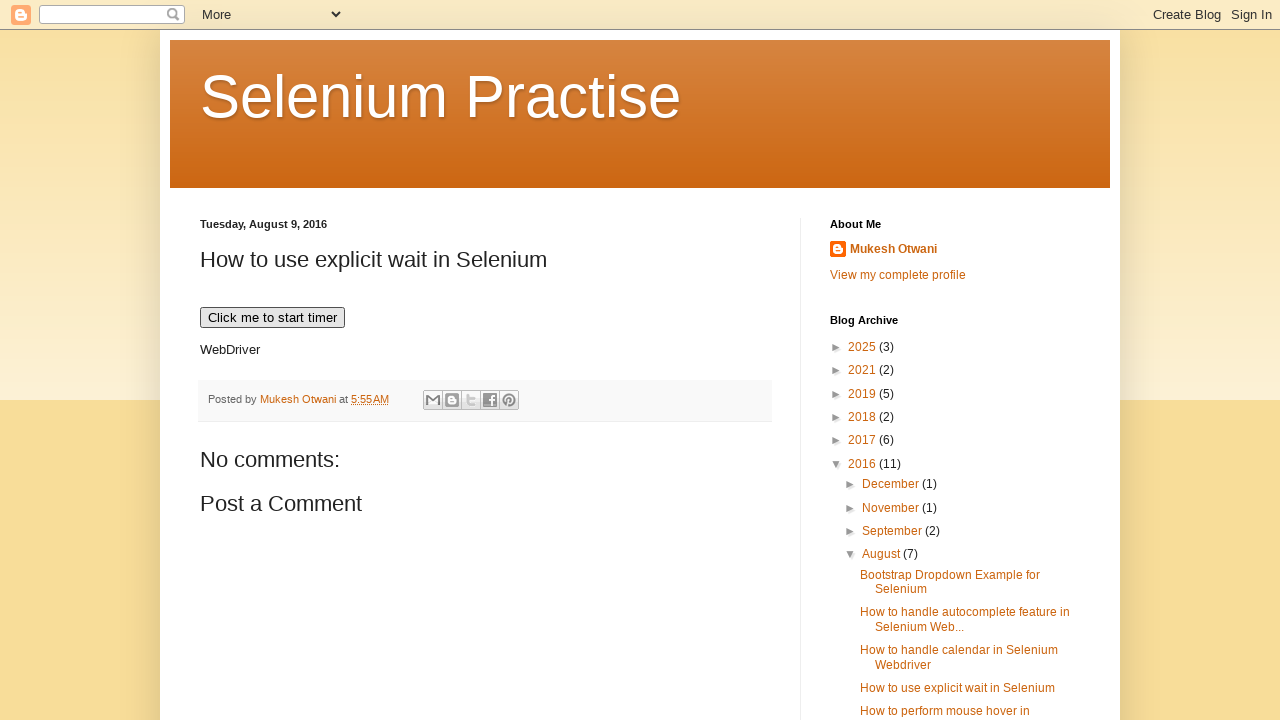

Verified demo element is visible
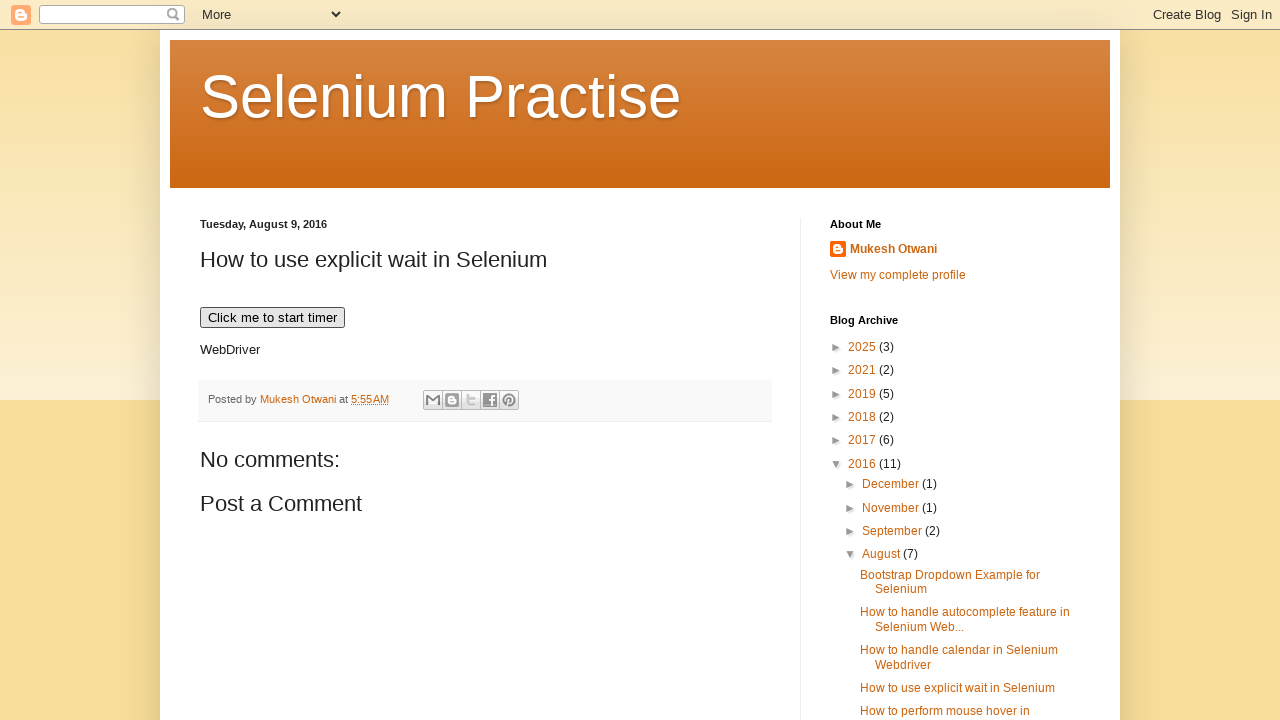

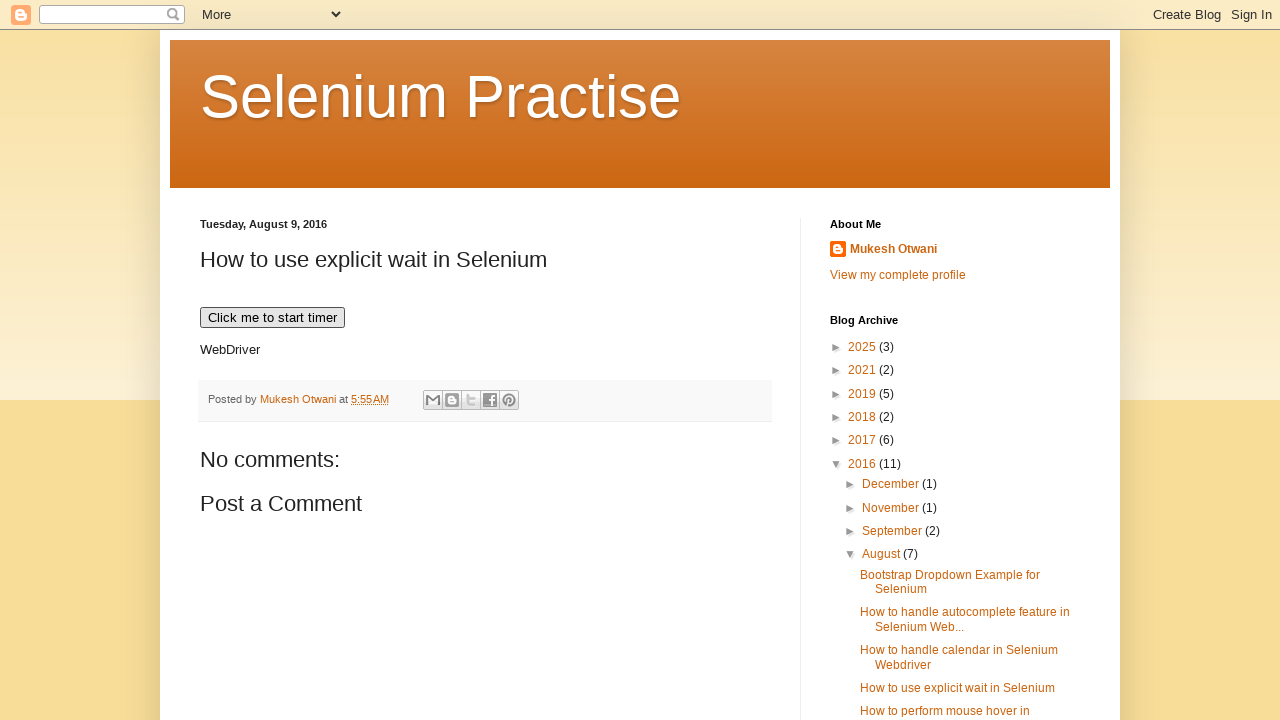